Tests the Playwright home page by navigating to it, clicking the "Get started" link, and verifying that the title contains "Installation"

Starting URL: https://playwright.dev

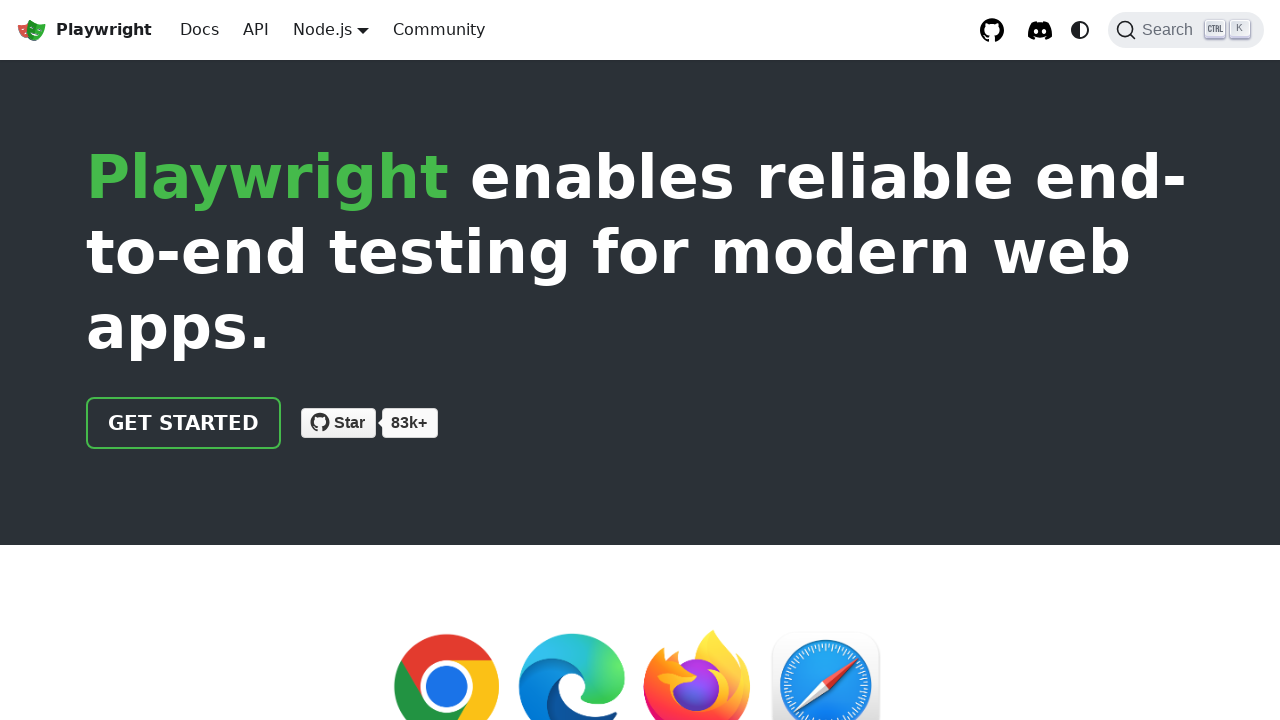

Navigated to Playwright home page
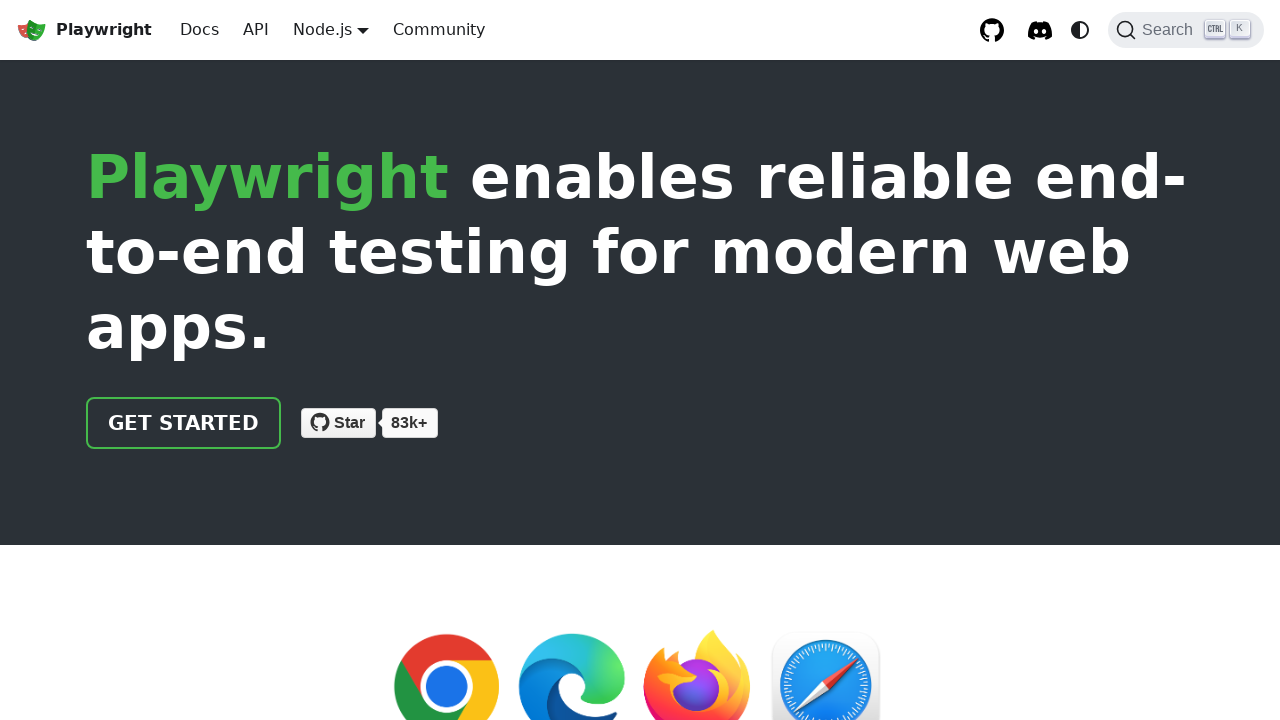

Clicked the 'Get started' link at (184, 423) on internal:role=link[name="Get started"i]
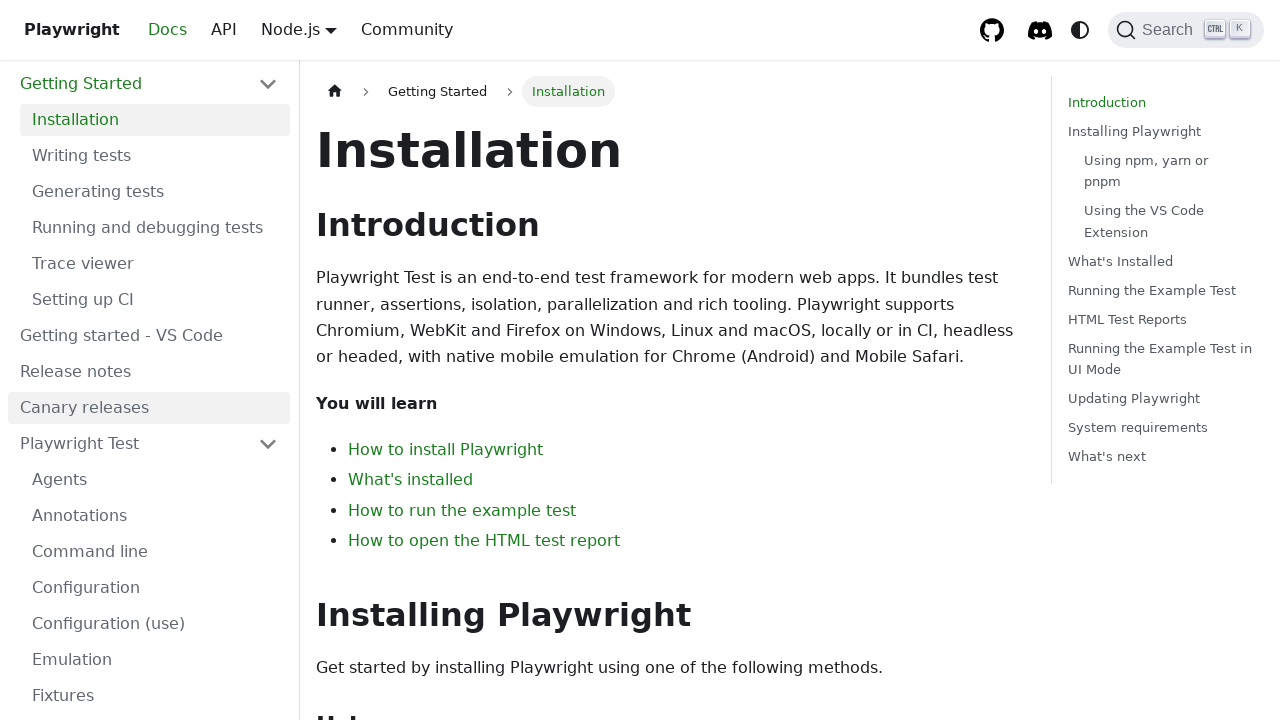

Verified page title contains 'Installation'
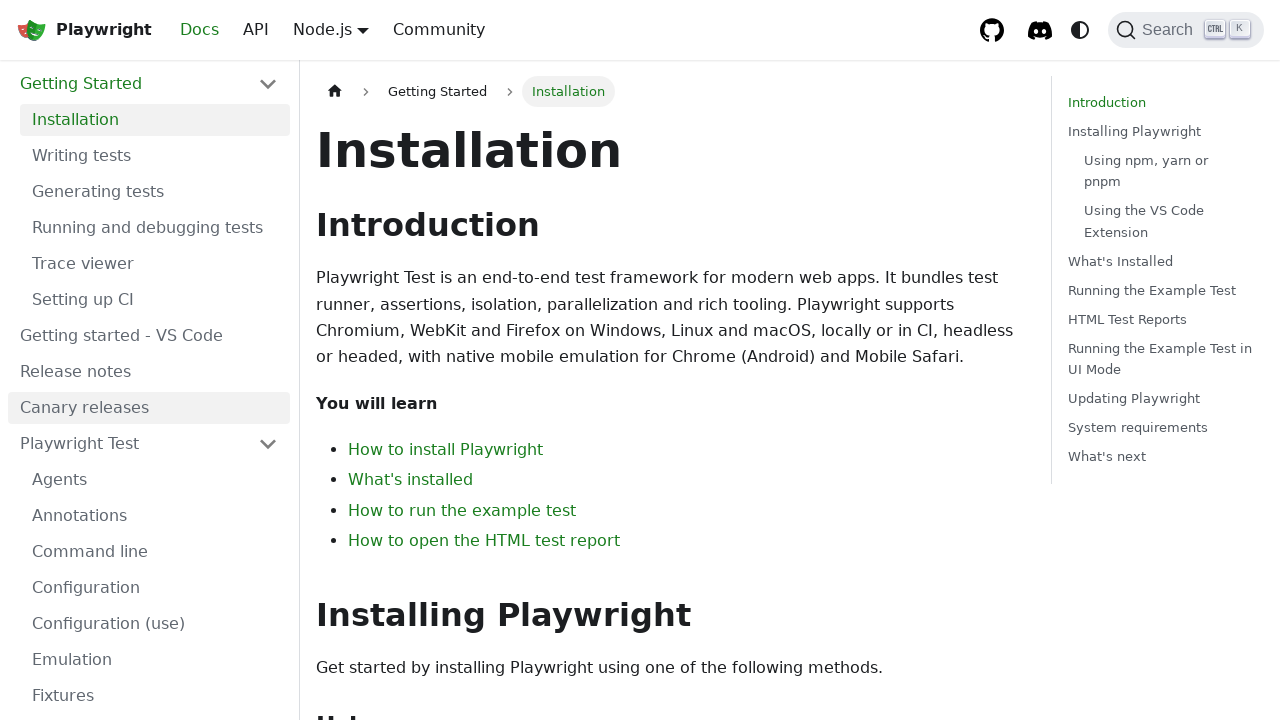

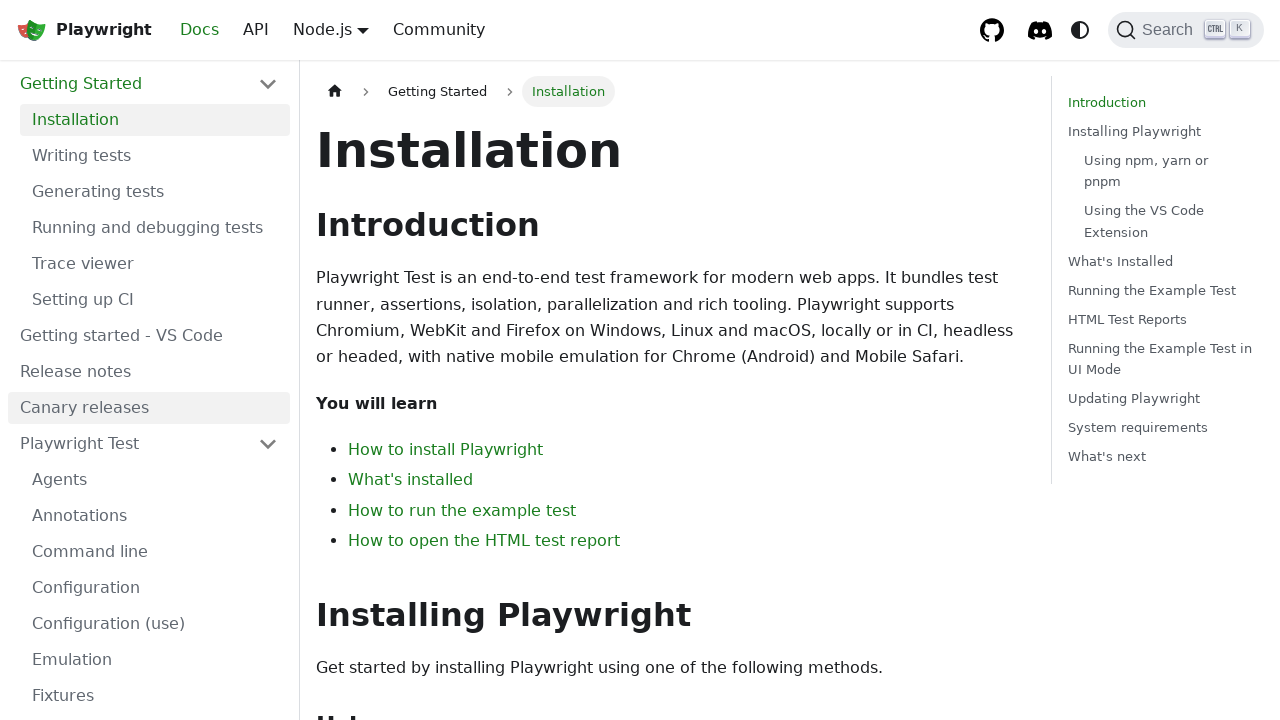